Navigates to gaming blog and clicks on the second popular post

Starting URL: https://gaming-maniya.blogspot.com/

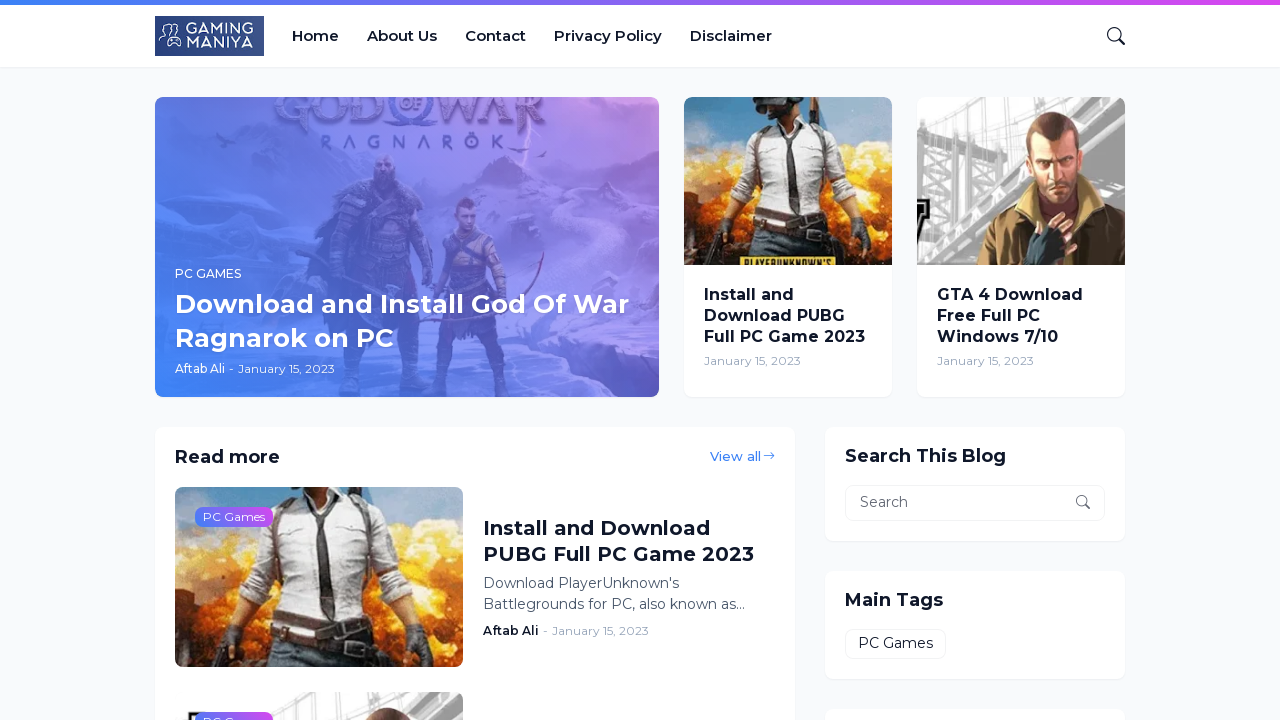

Popular posts section loaded
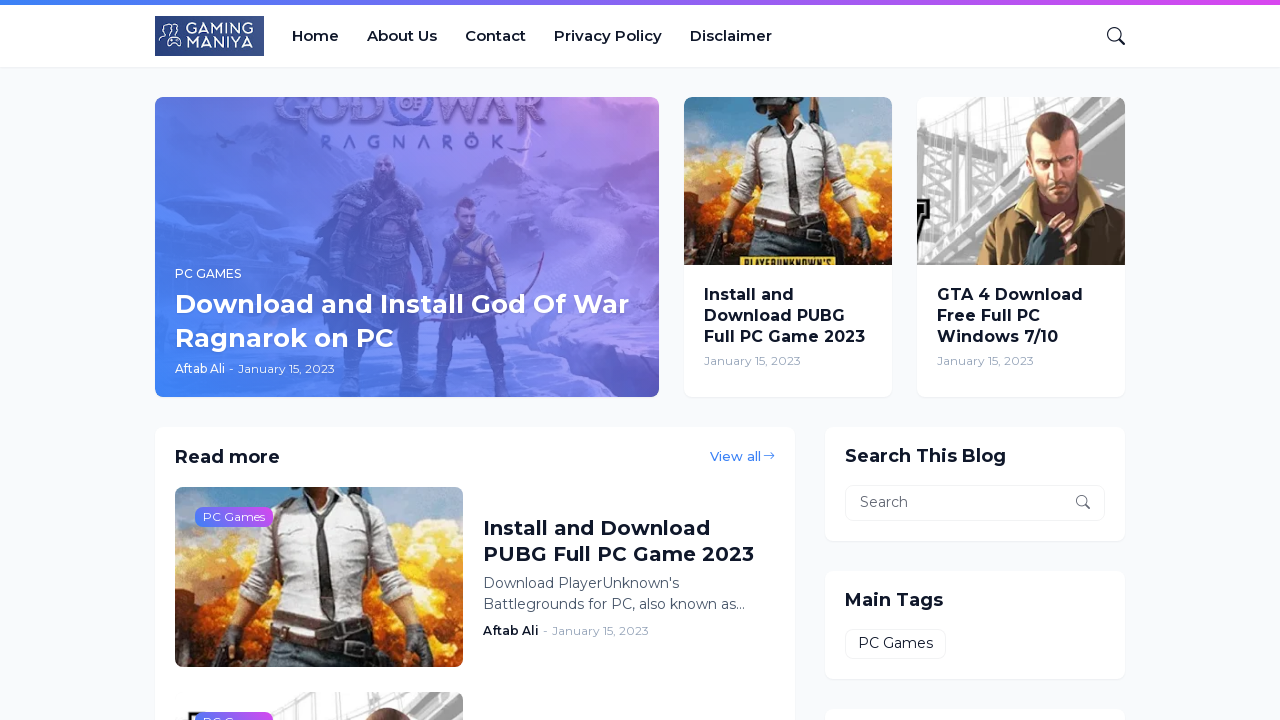

Clicked on the second popular post at (1021, 316) on #PopularPosts2 h2 a >> nth=1
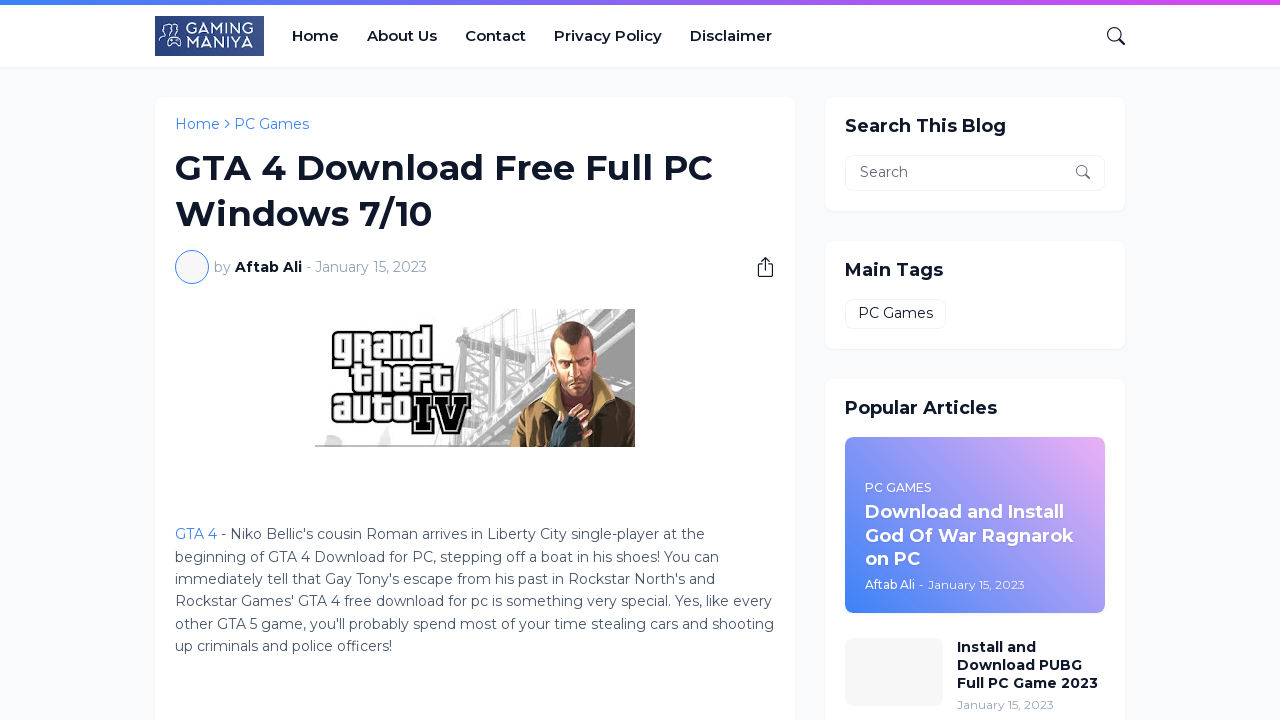

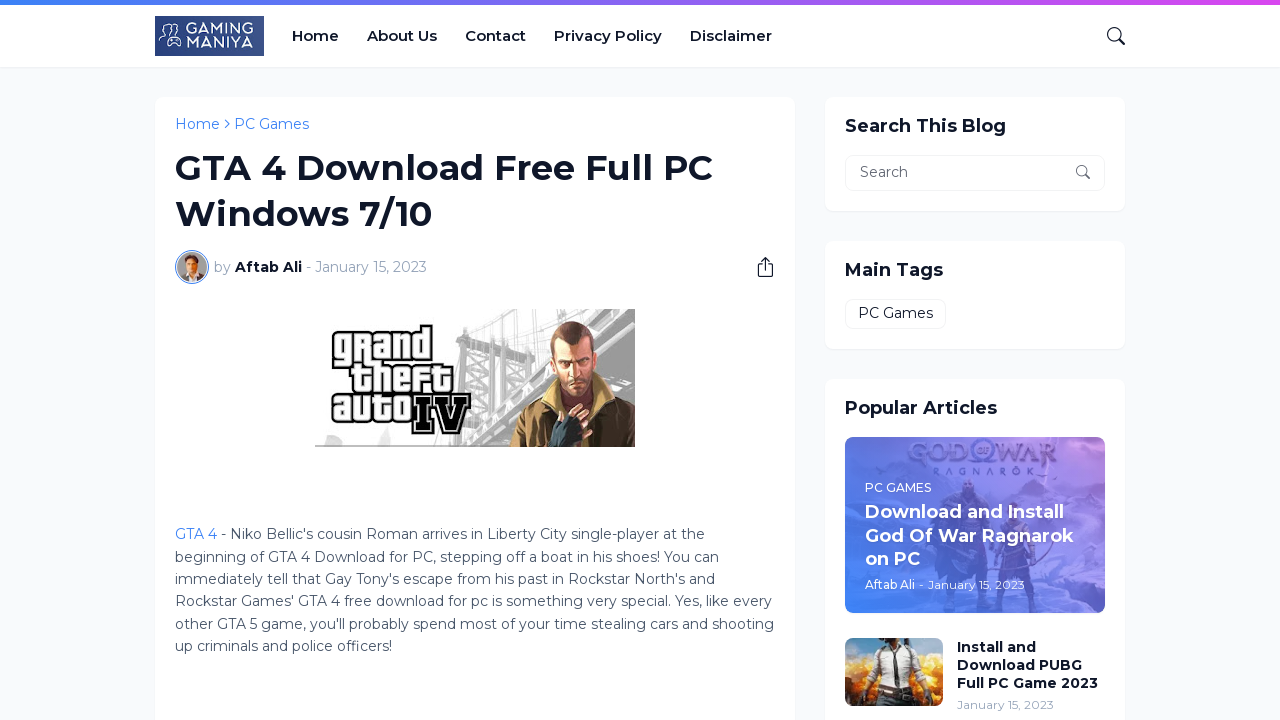